Tests simple alert functionality by clicking the Simple Alert button and accepting the alert

Starting URL: https://v1.training-support.net/selenium/javascript-alerts

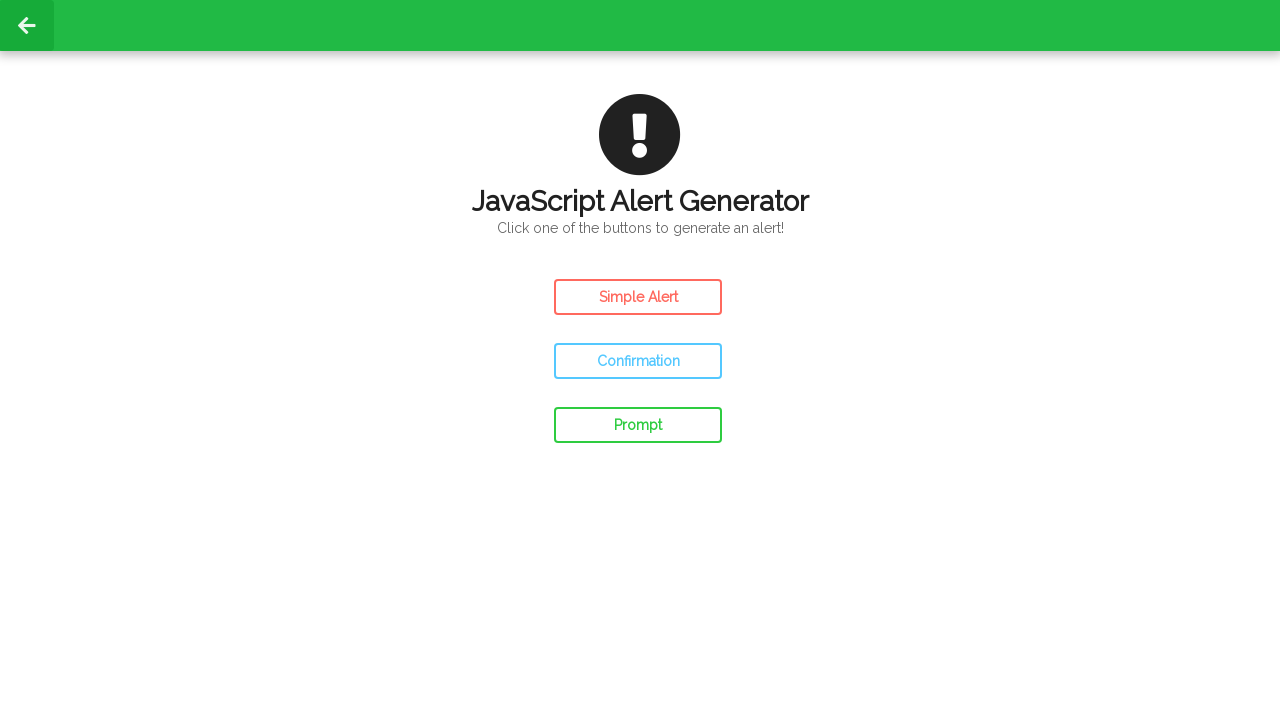

Clicked the Simple Alert button at (638, 297) on #simple
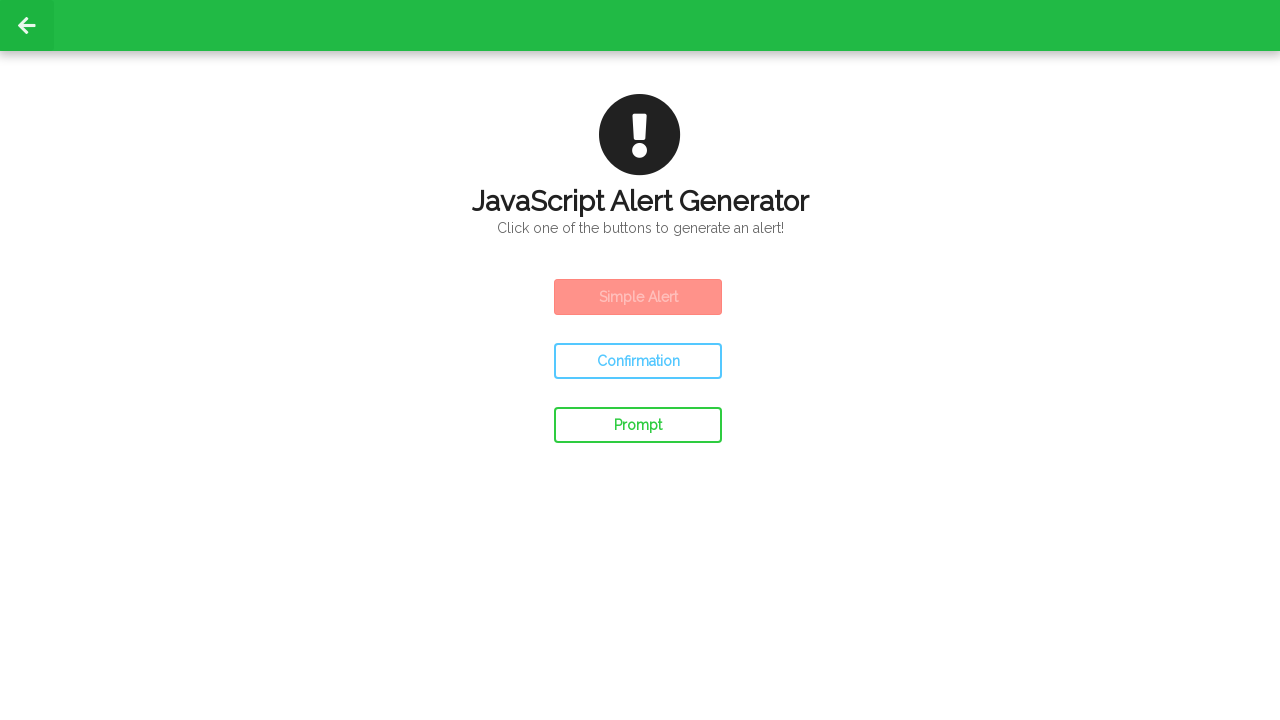

Set up dialog handler to accept alerts
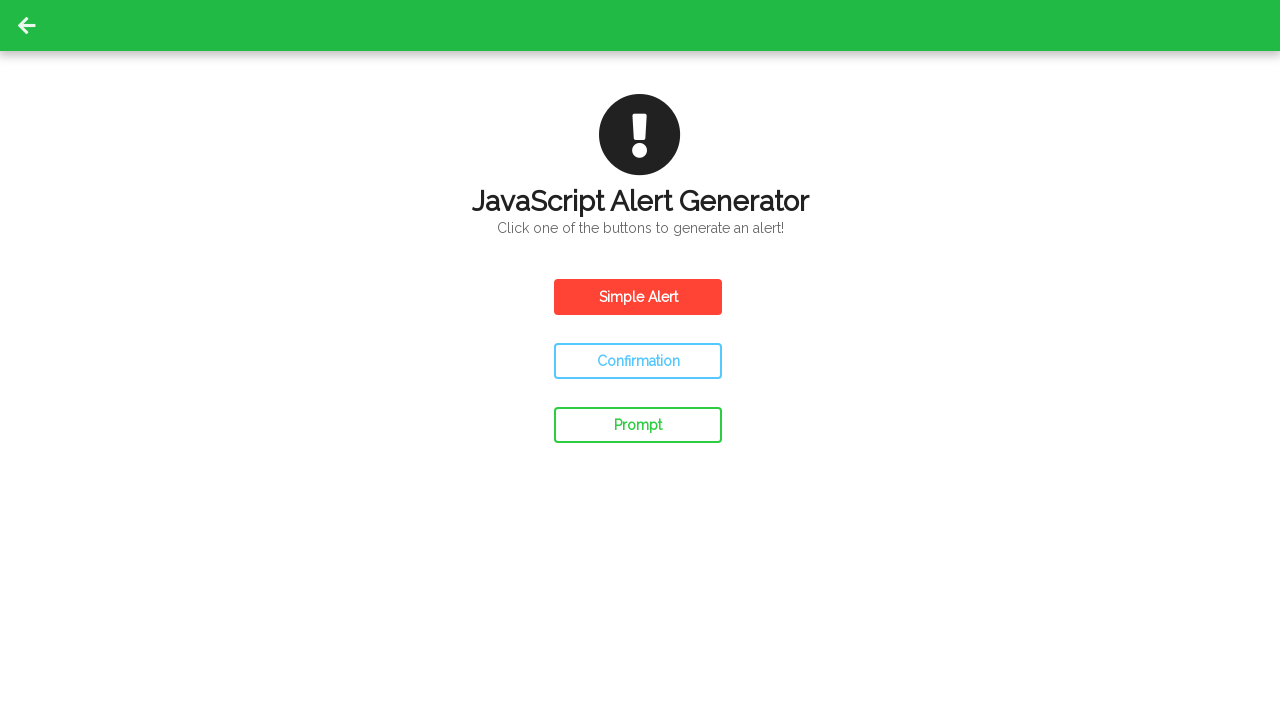

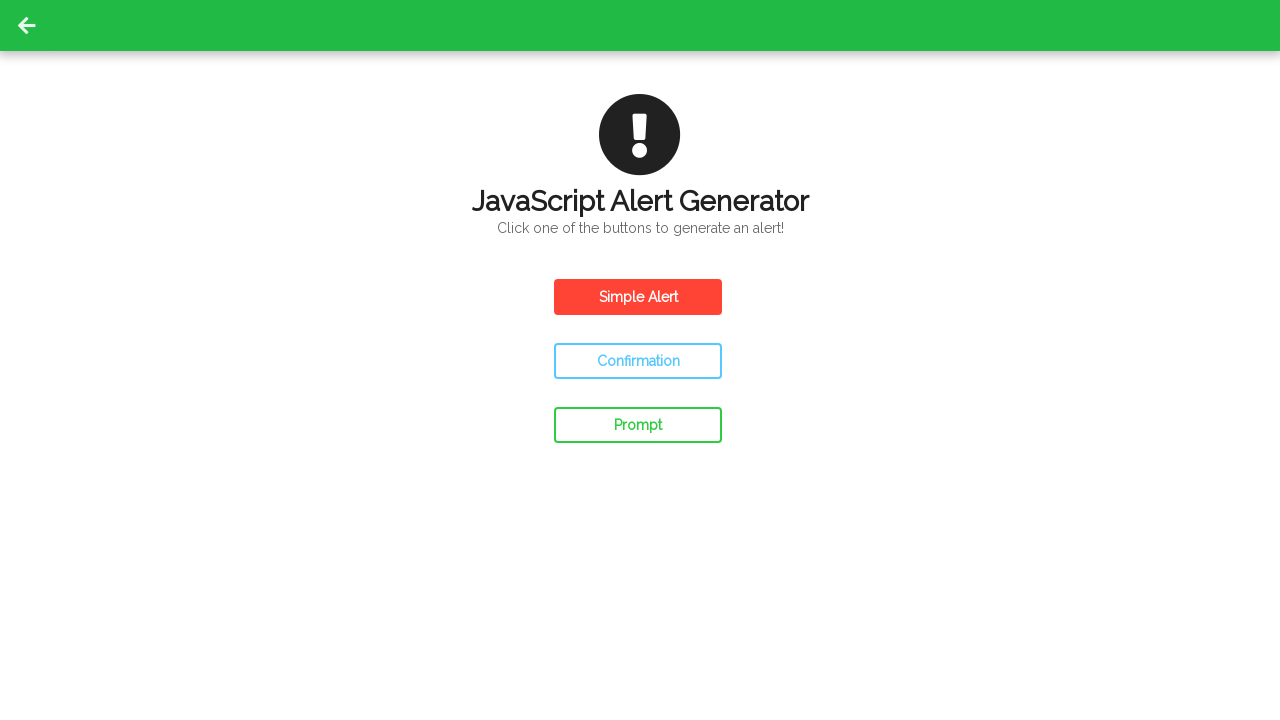